Tests window handling functionality by opening a new window, verifying its title, then returning to the original window

Starting URL: https://the-internet.herokuapp.com/windows

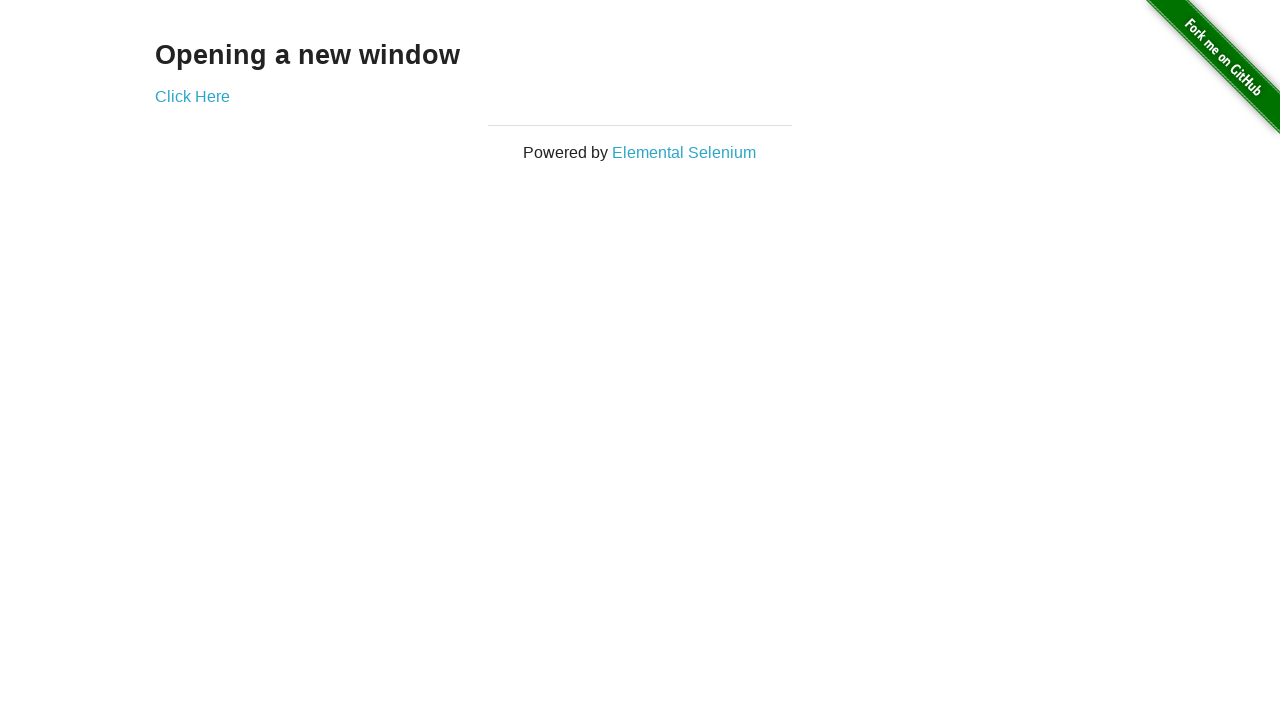

Located heading element 'Opening a new window'
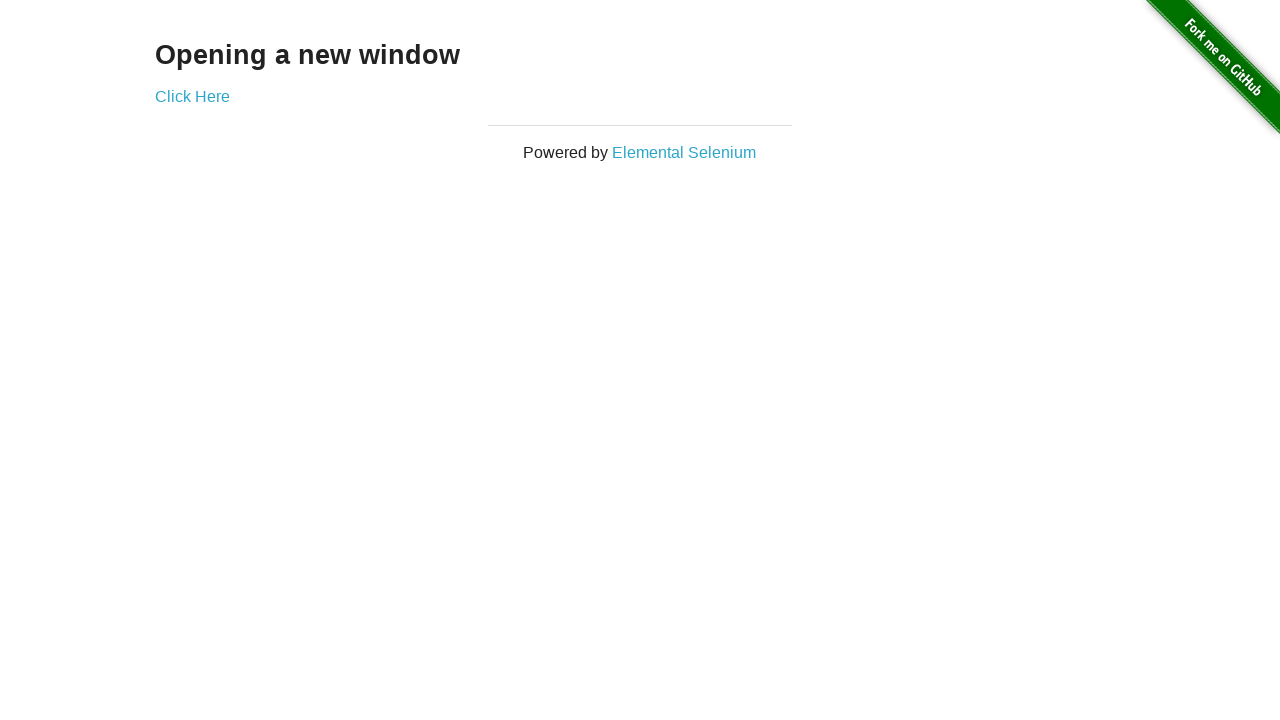

Verified heading text is 'Opening a new window'
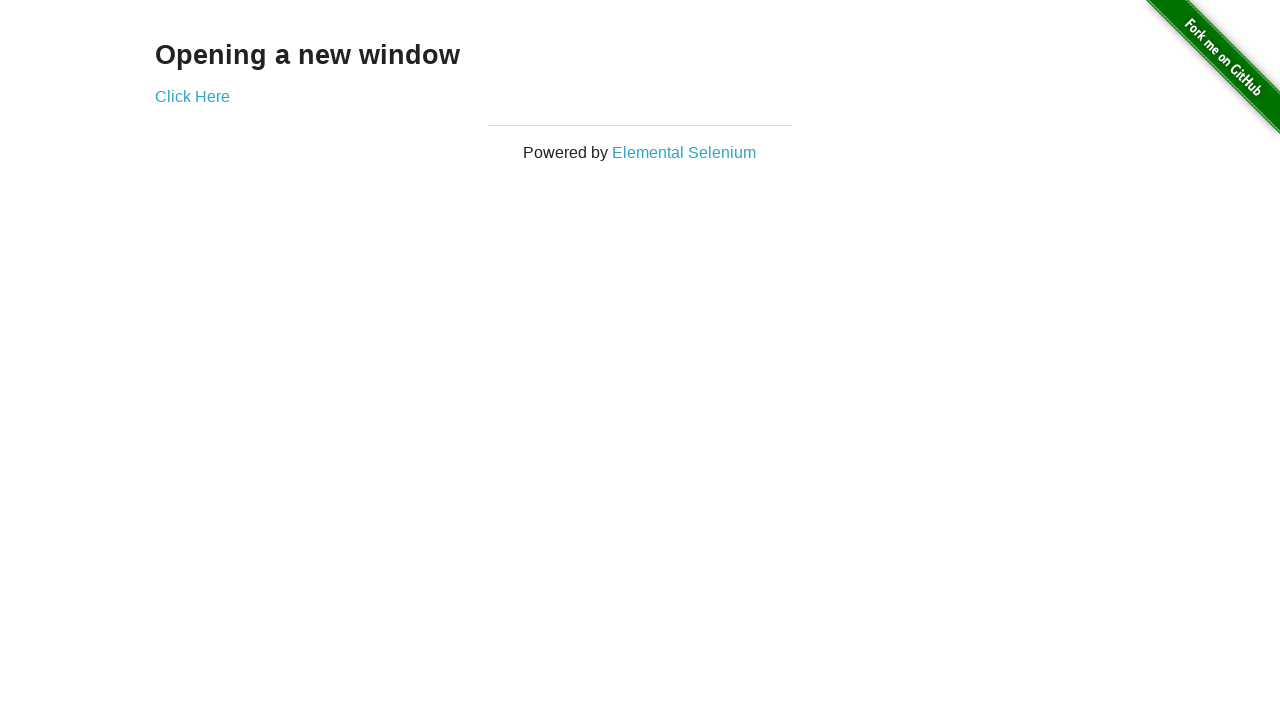

Verified page title is 'The Internet'
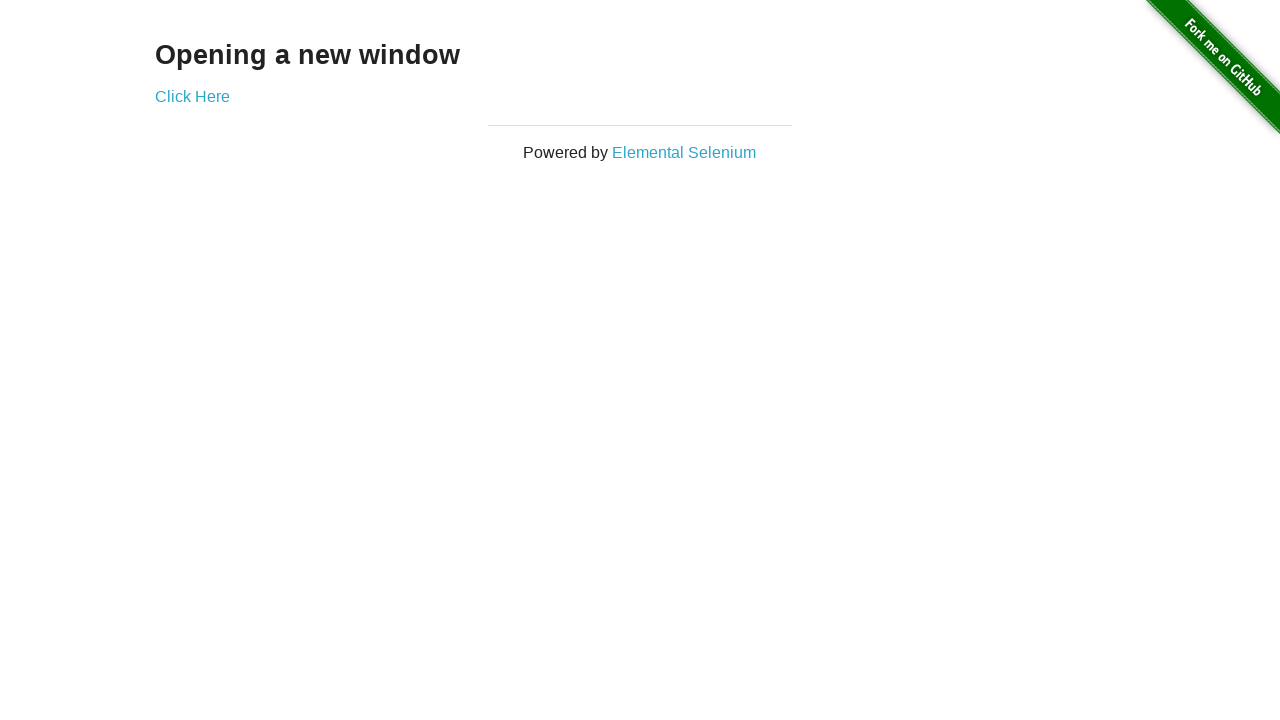

Clicked 'Click Here' link to open new window at (192, 96) on text=Click Here
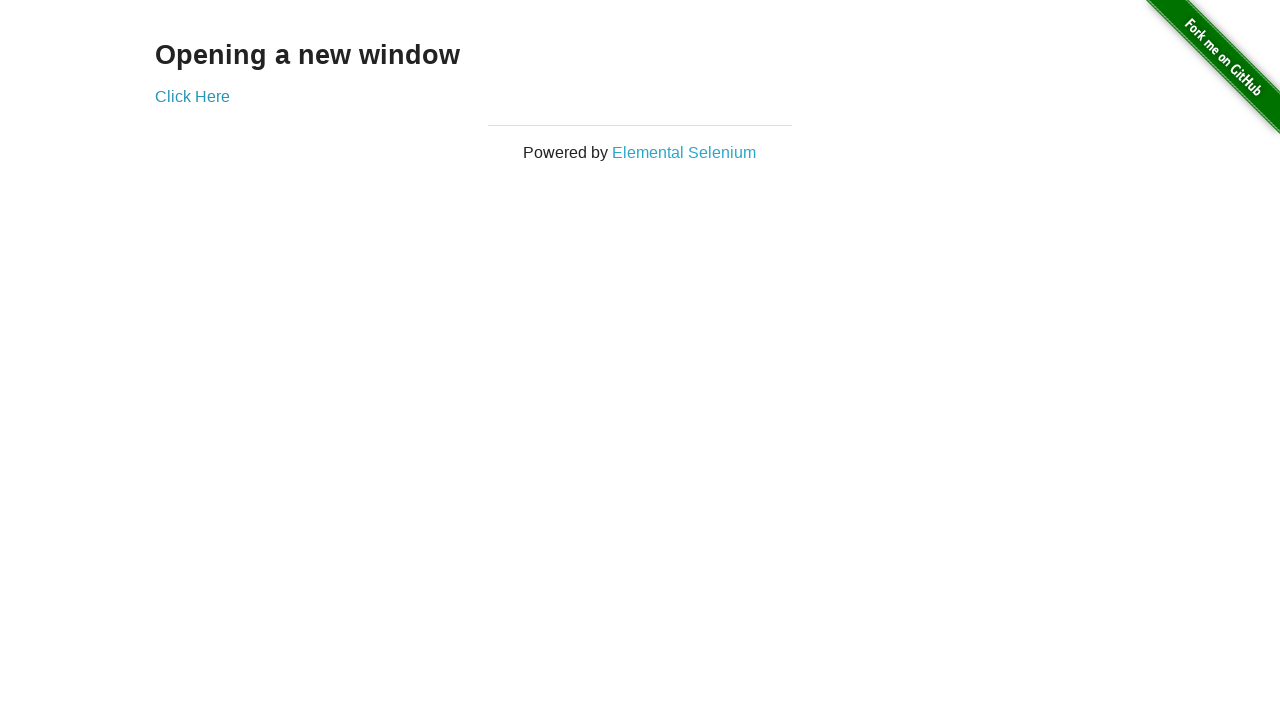

New window popup opened and captured
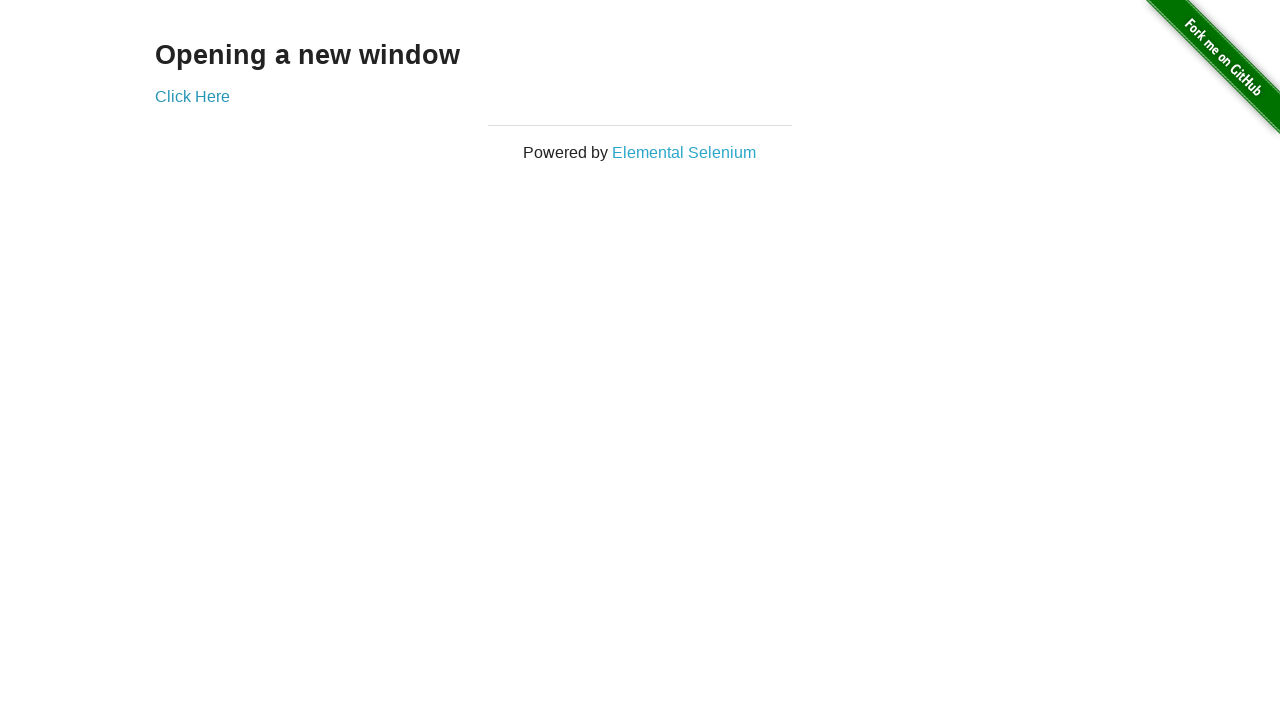

Verified new window title is 'New Window'
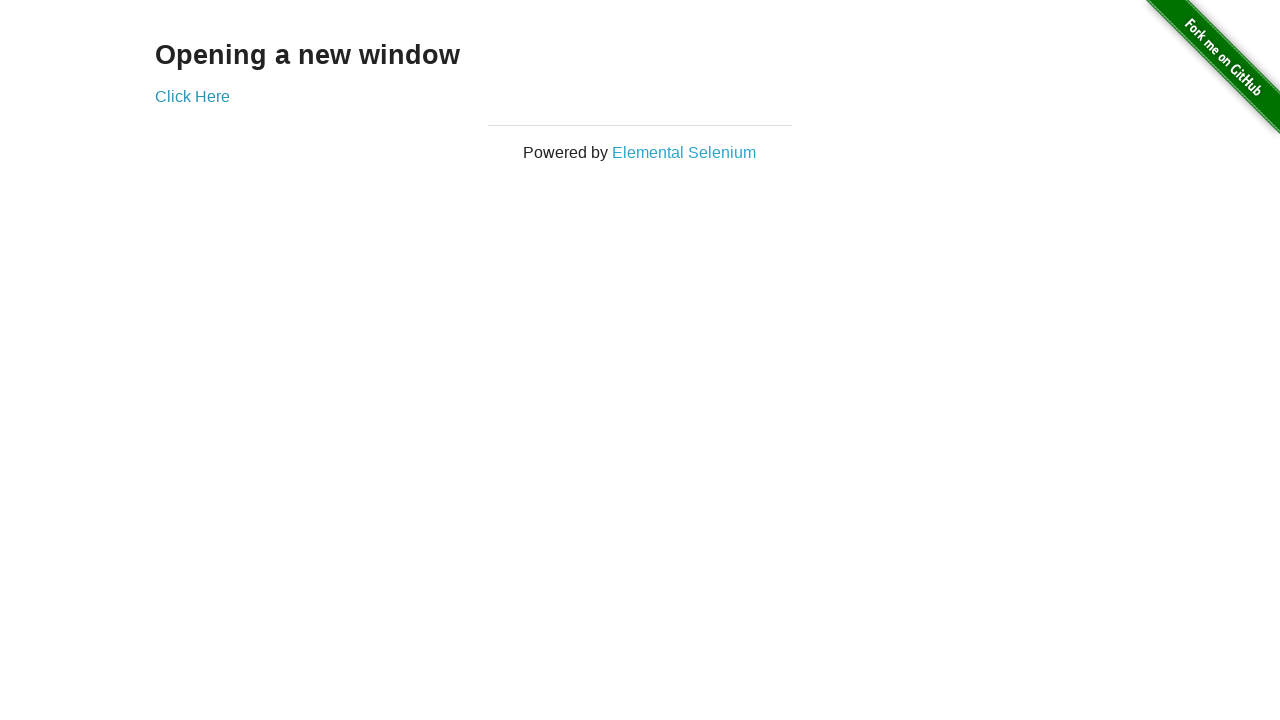

Closed the new window
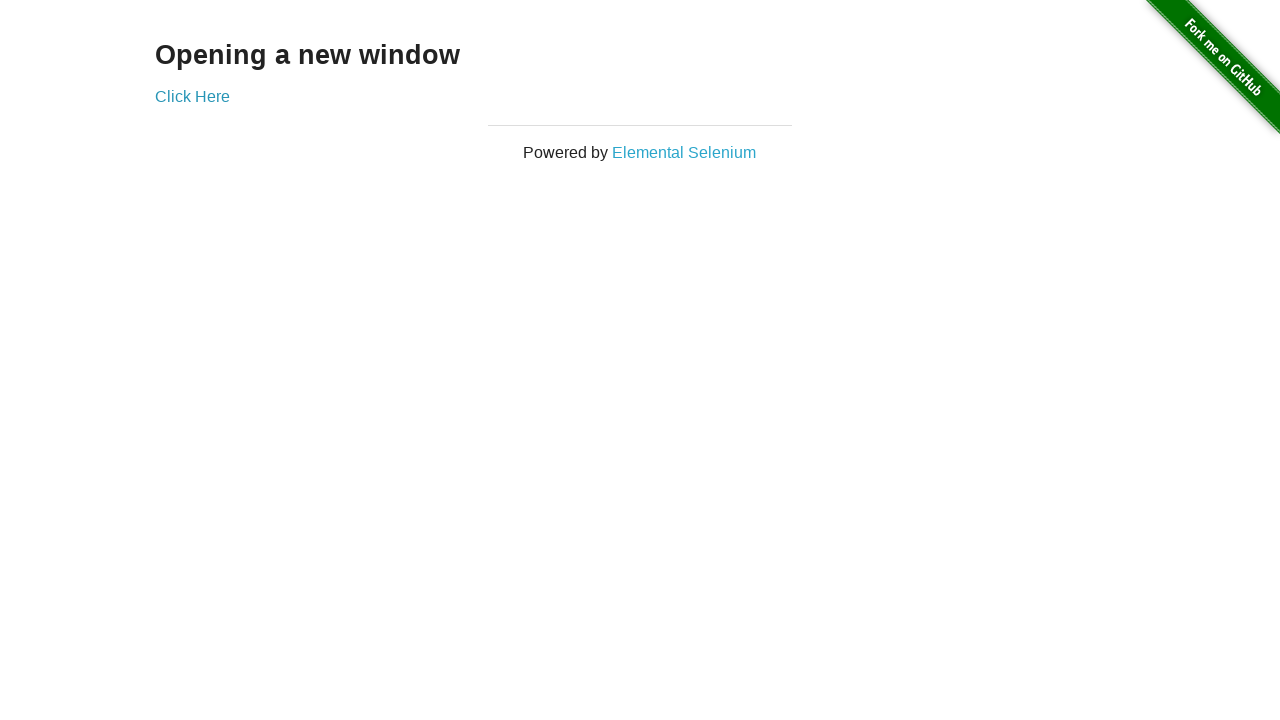

Verified original window is active with title 'The Internet'
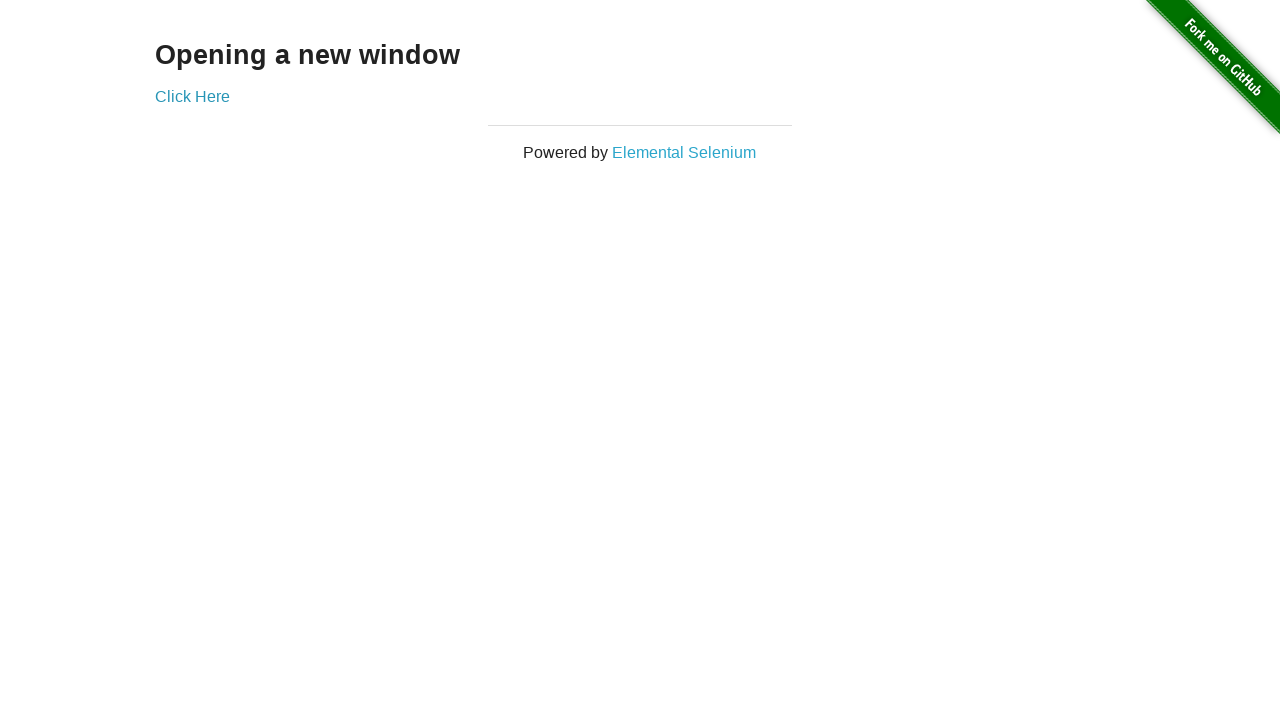

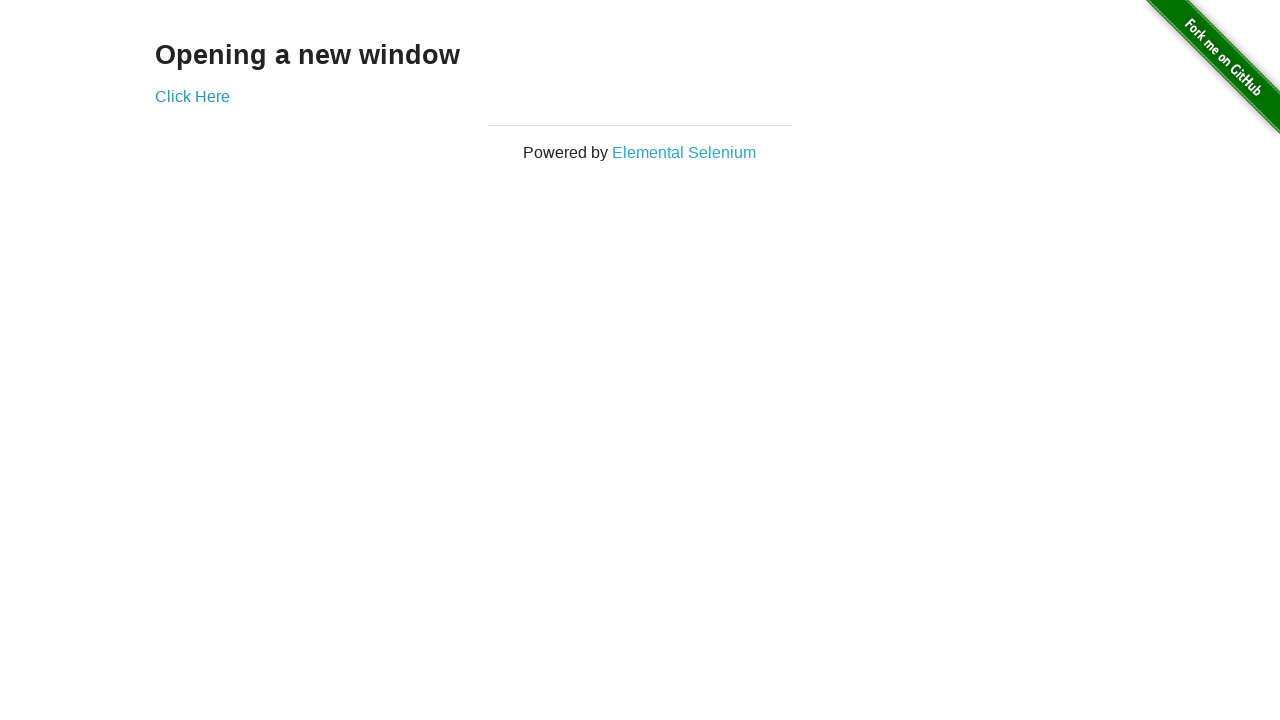